Tests opening multiple windows and tabs by clicking different buttons and switching between them

Starting URL: https://demoqa.com/browser-windows

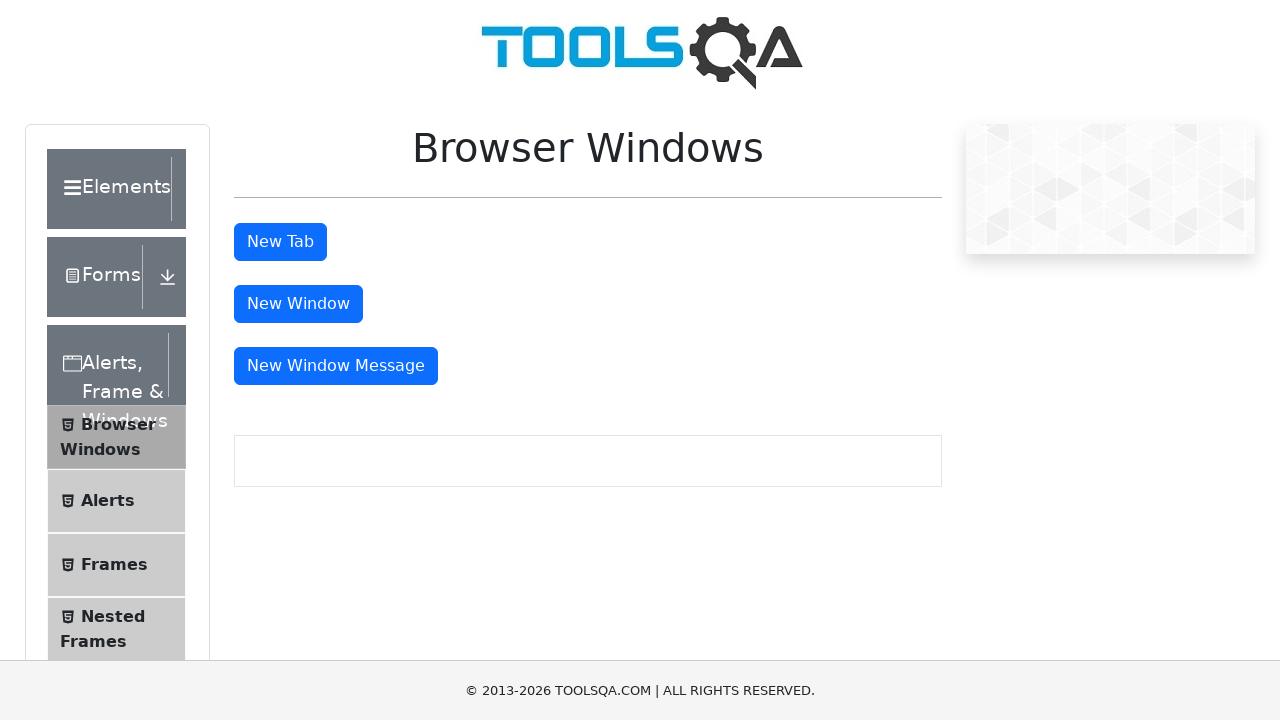

Clicked button to open new tab at (280, 242) on #tabButton
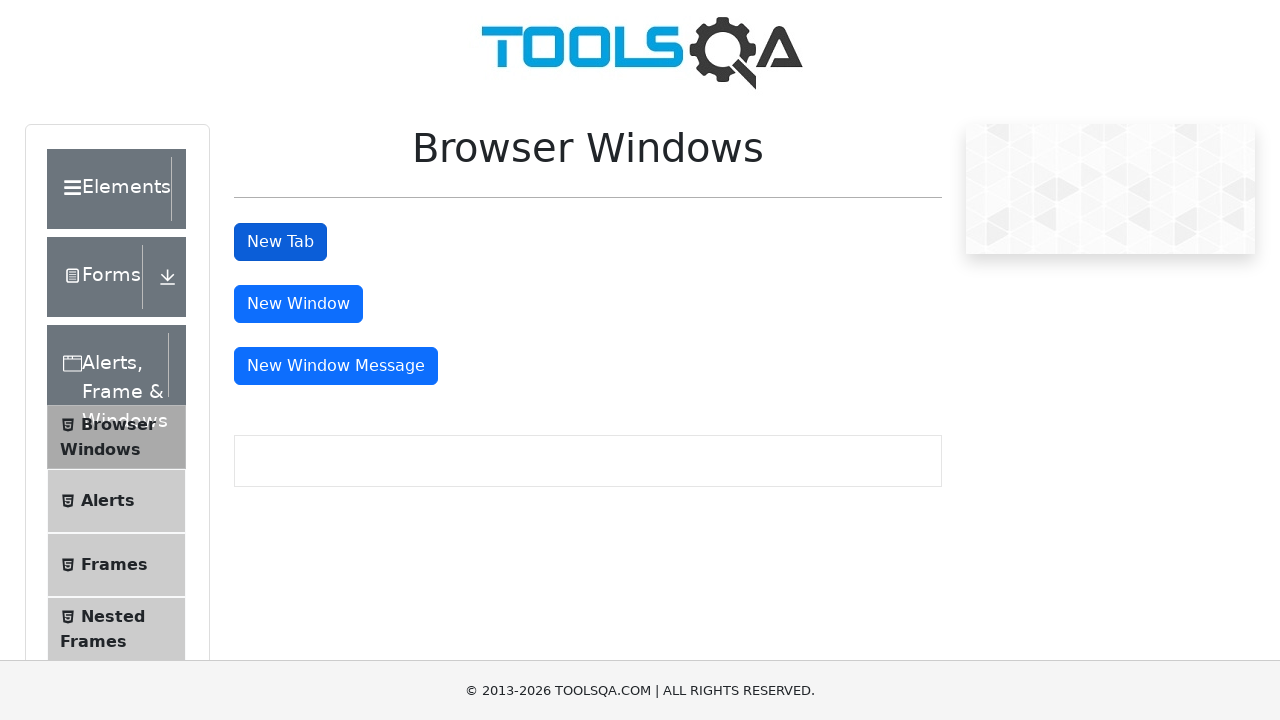

Clicked button to open new window at (298, 304) on #windowButton
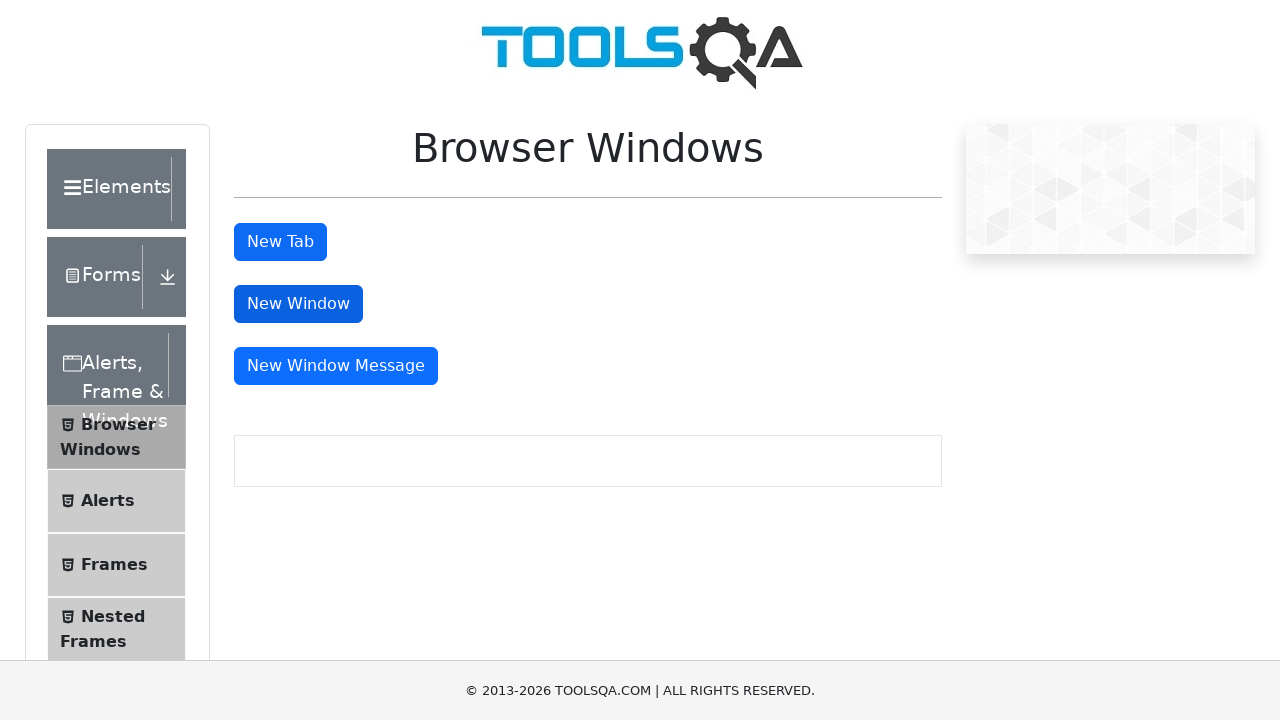

Clicked button to open message window at (336, 366) on #messageWindowButton
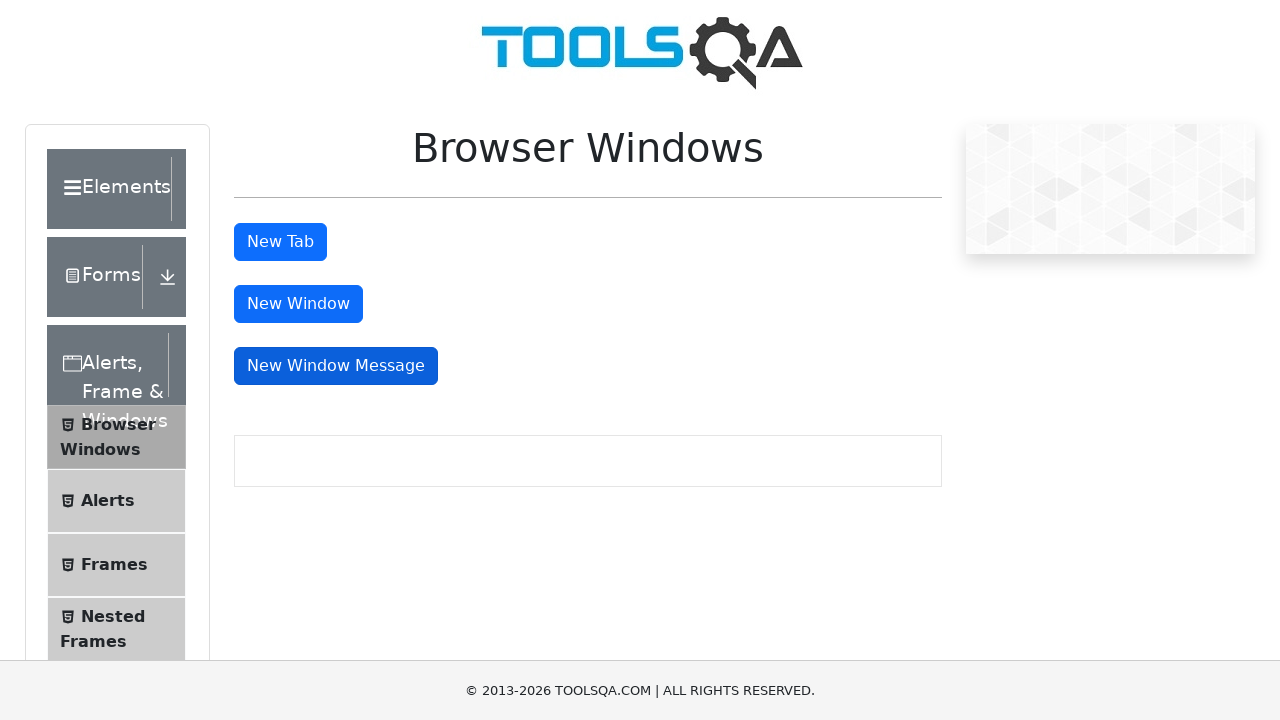

Waited for all windows and tabs to open
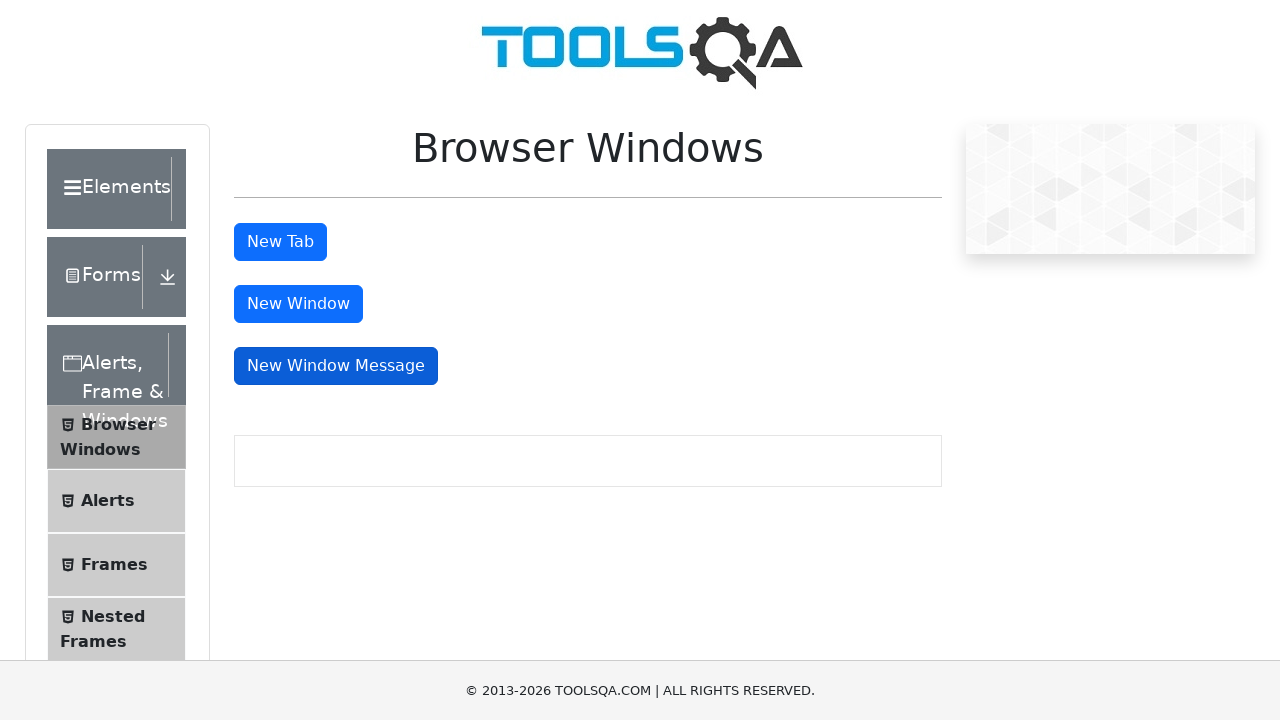

Retrieved all open pages and windows
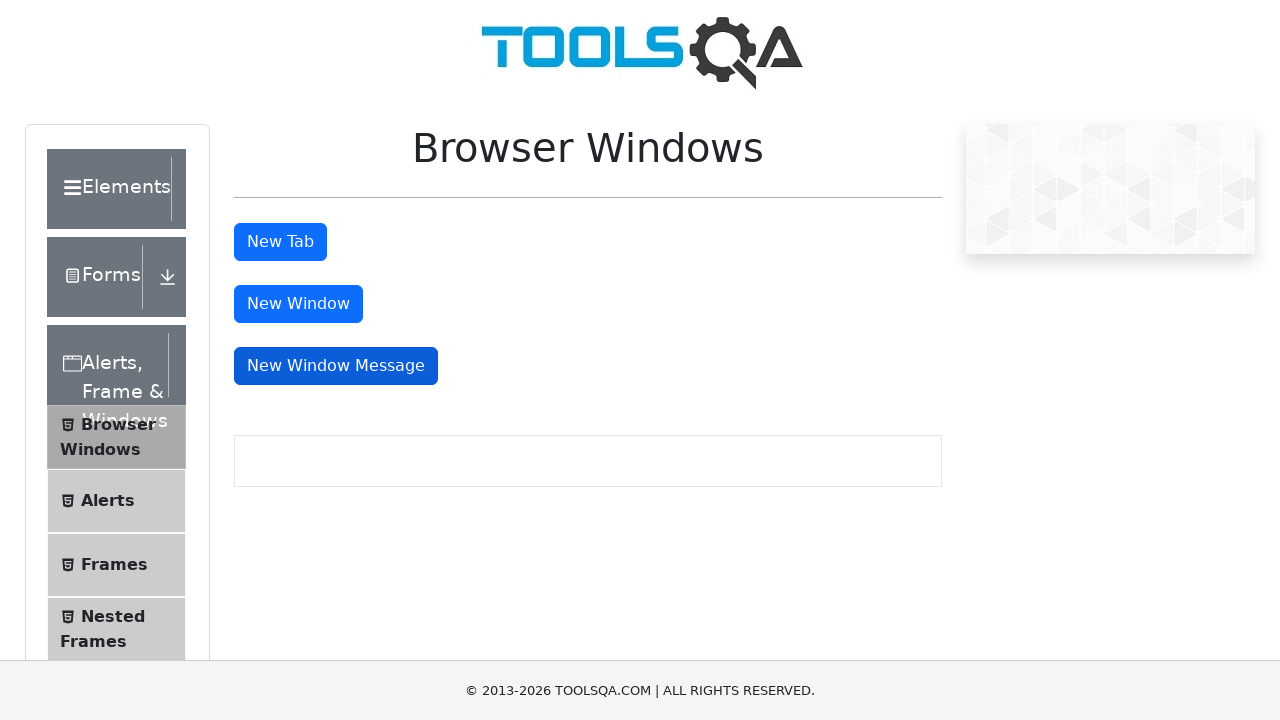

Brought a secondary window to front
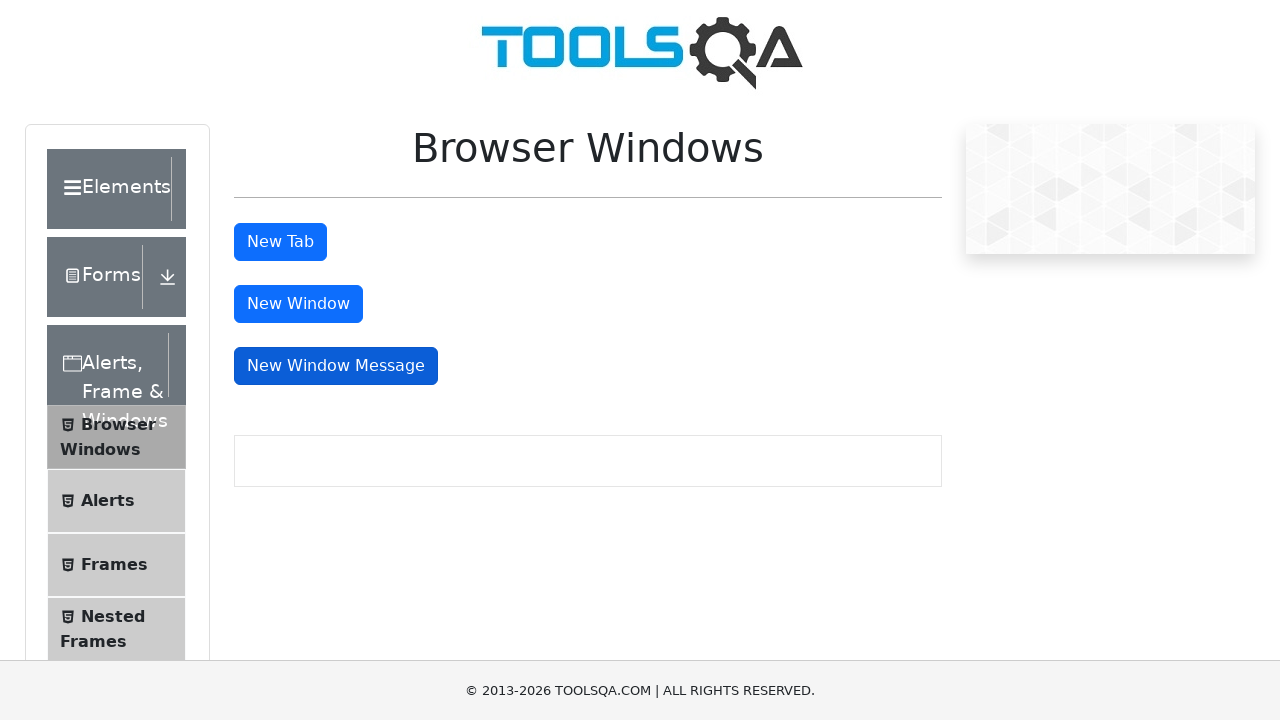

Waited for window to fully load
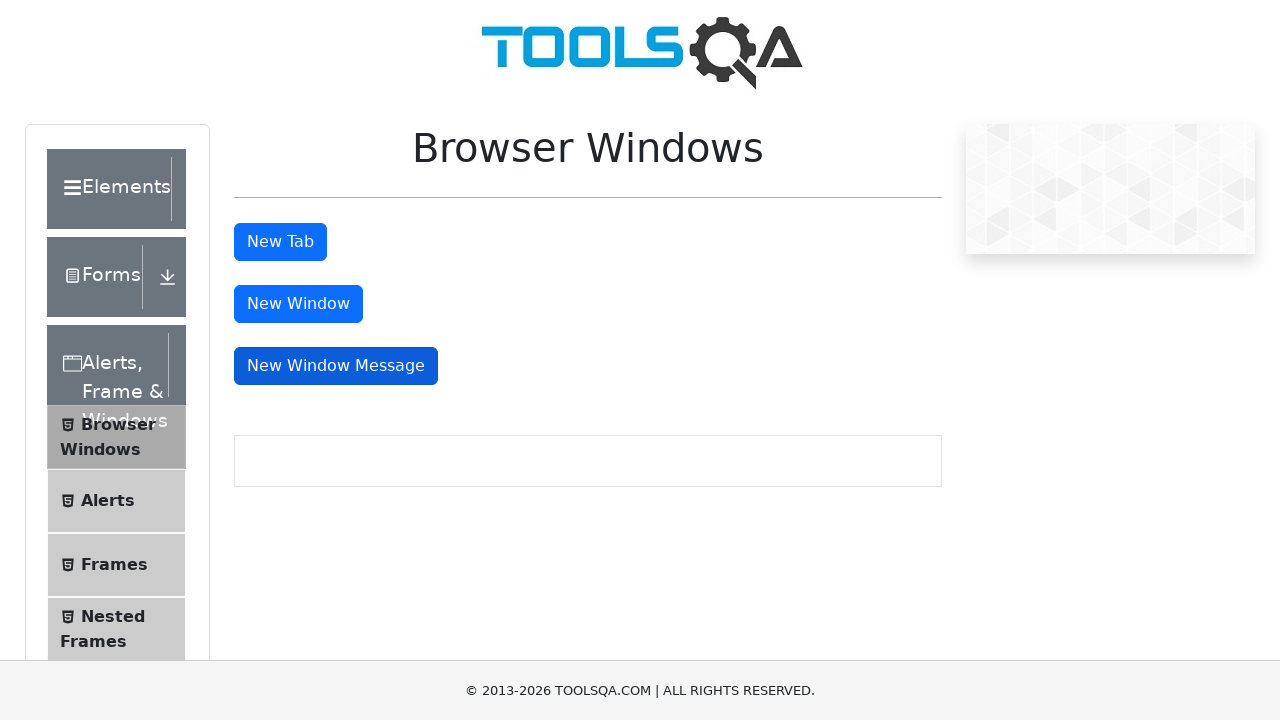

Brought a secondary window to front
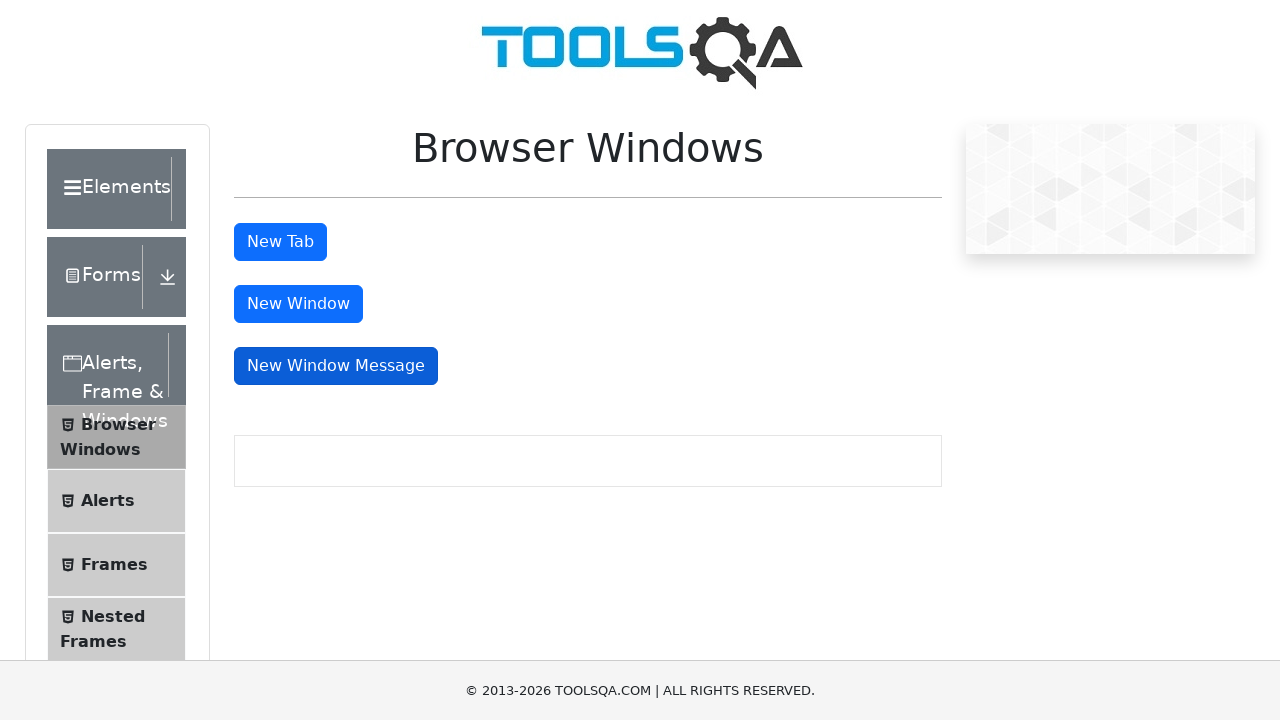

Waited for window to fully load
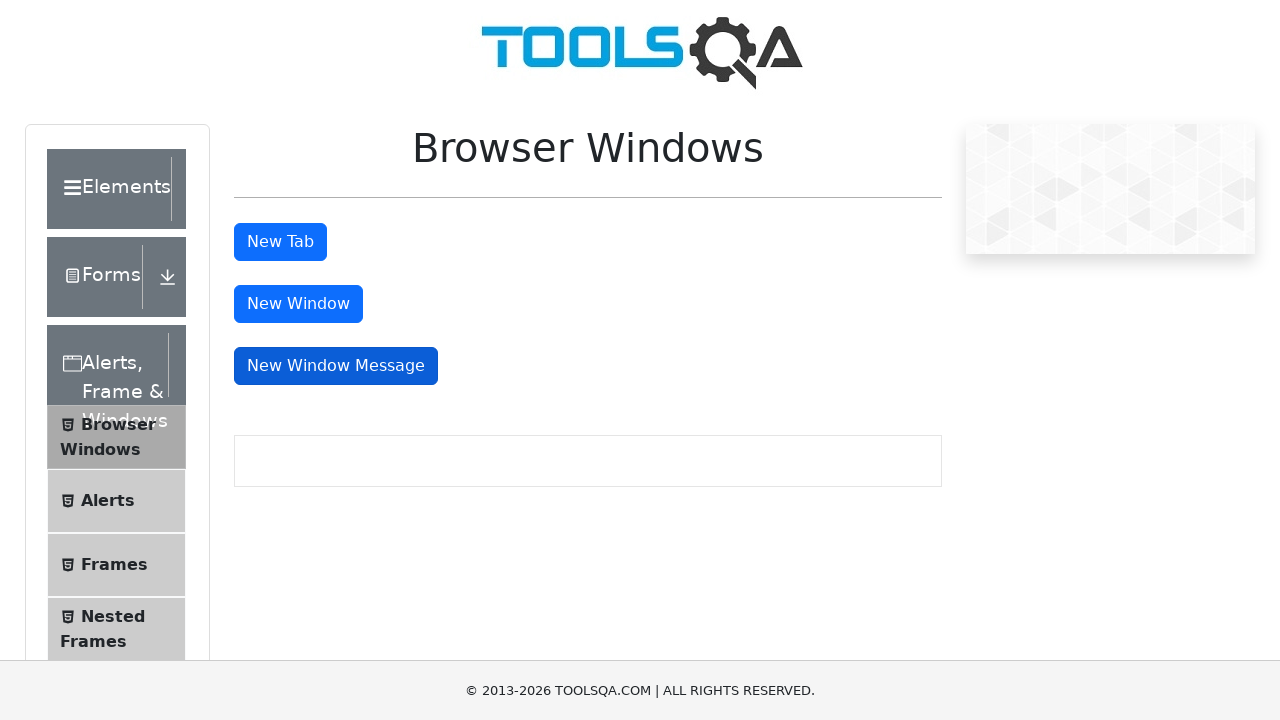

Brought a secondary window to front
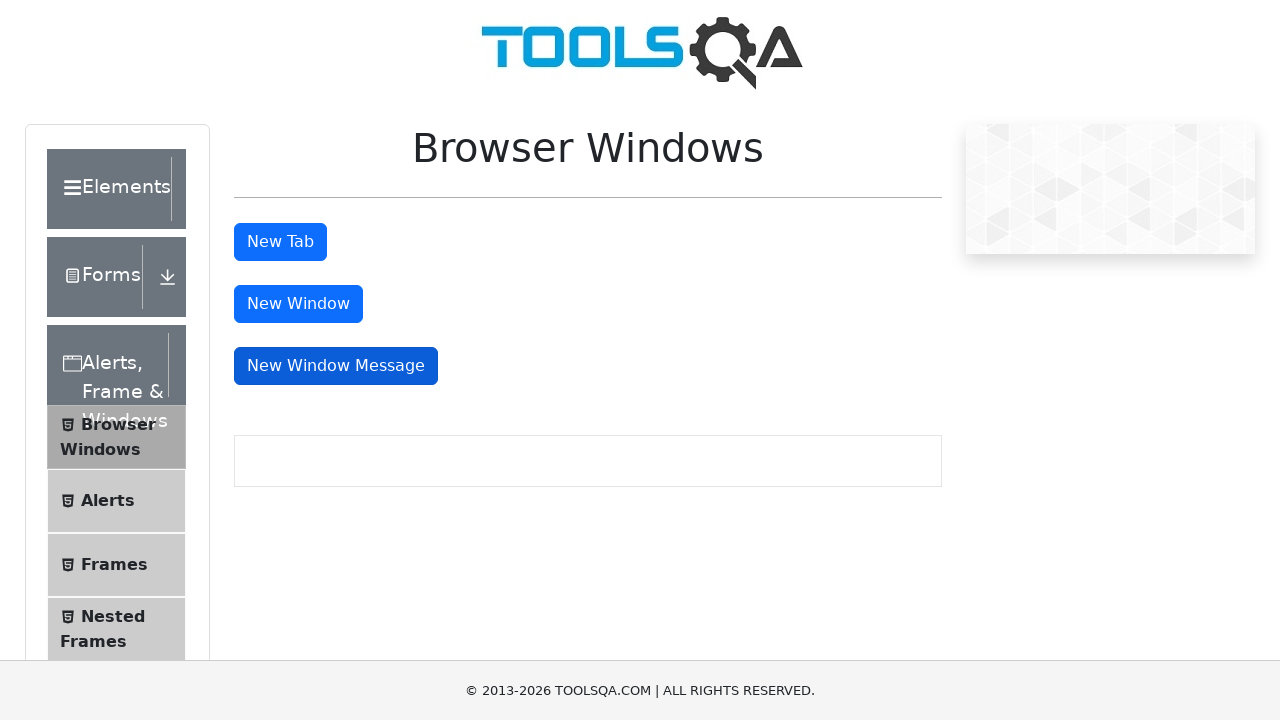

Waited for window to fully load
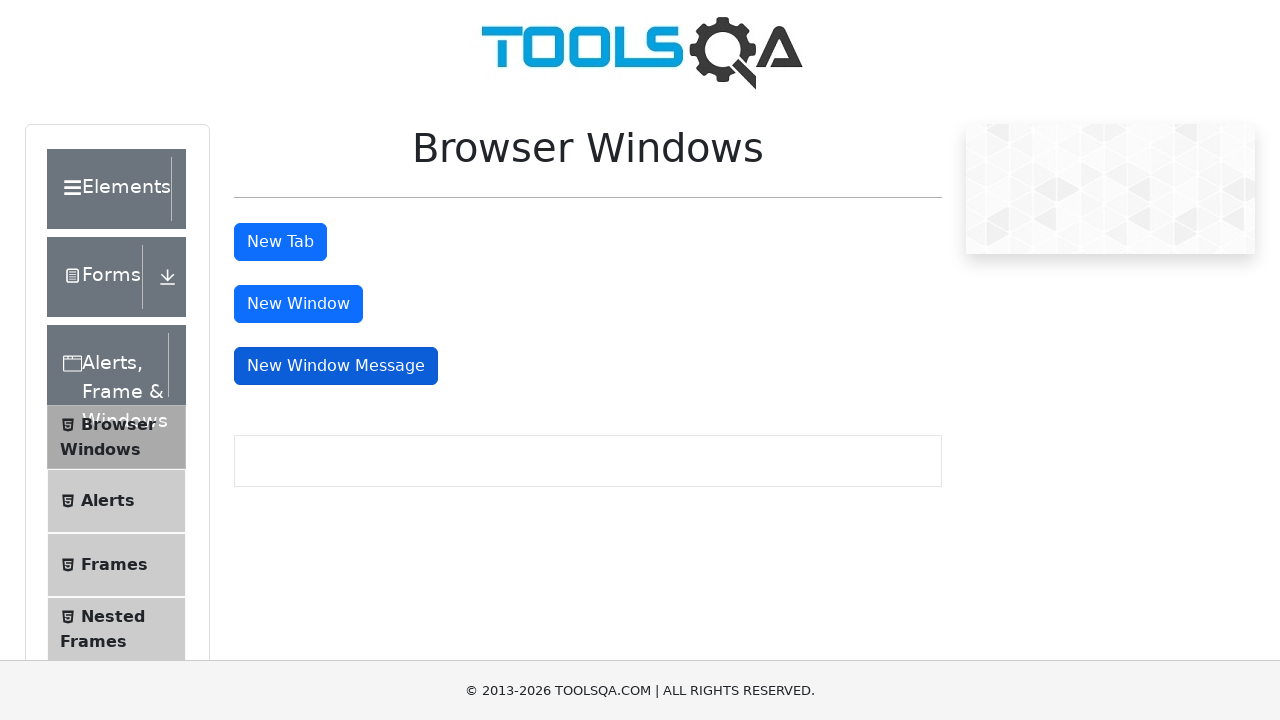

Switched back to main window
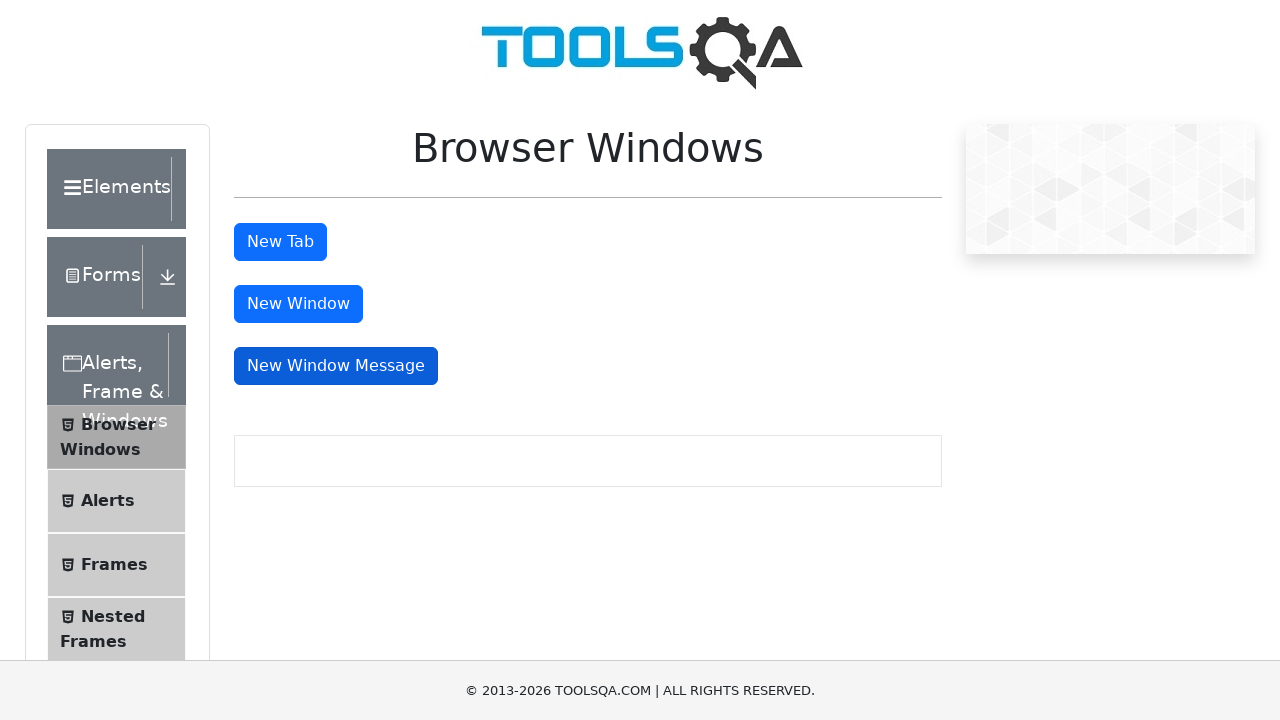

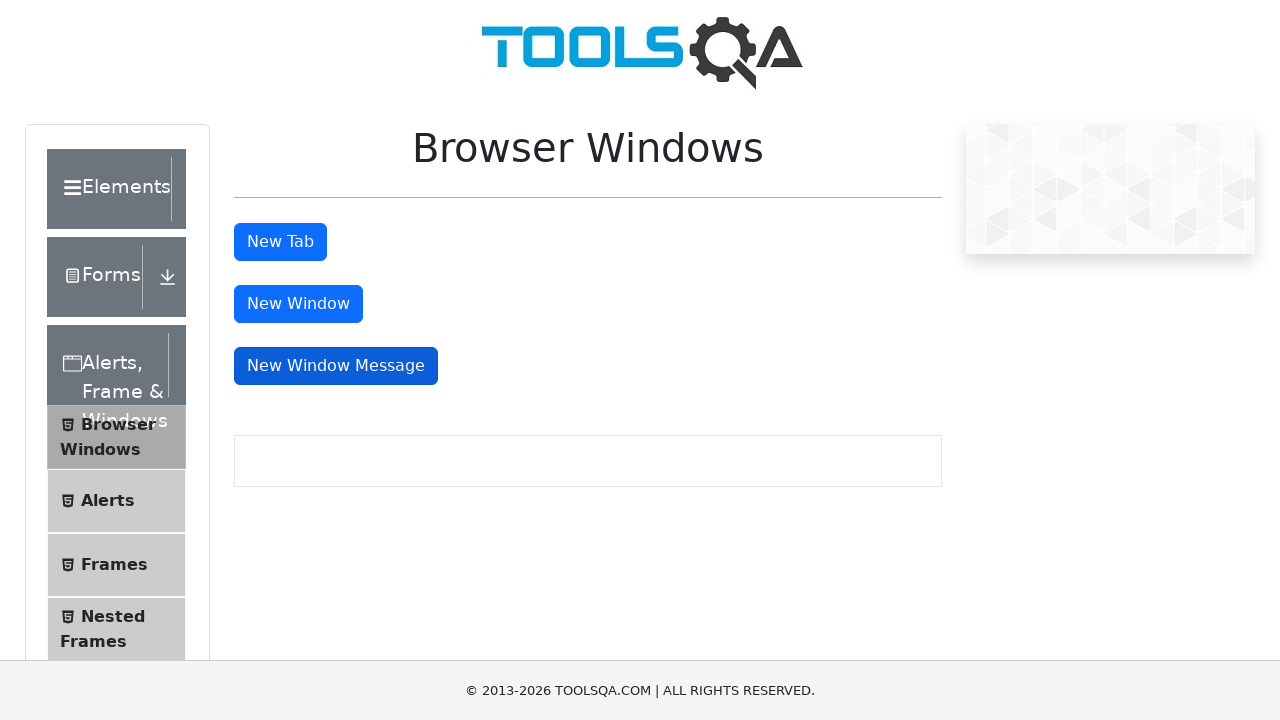